Tests right-click context menu functionality by right-clicking an element, hovering over menu items, and verifying their states

Starting URL: http://swisnl.github.io/jQuery-contextMenu/demo.html

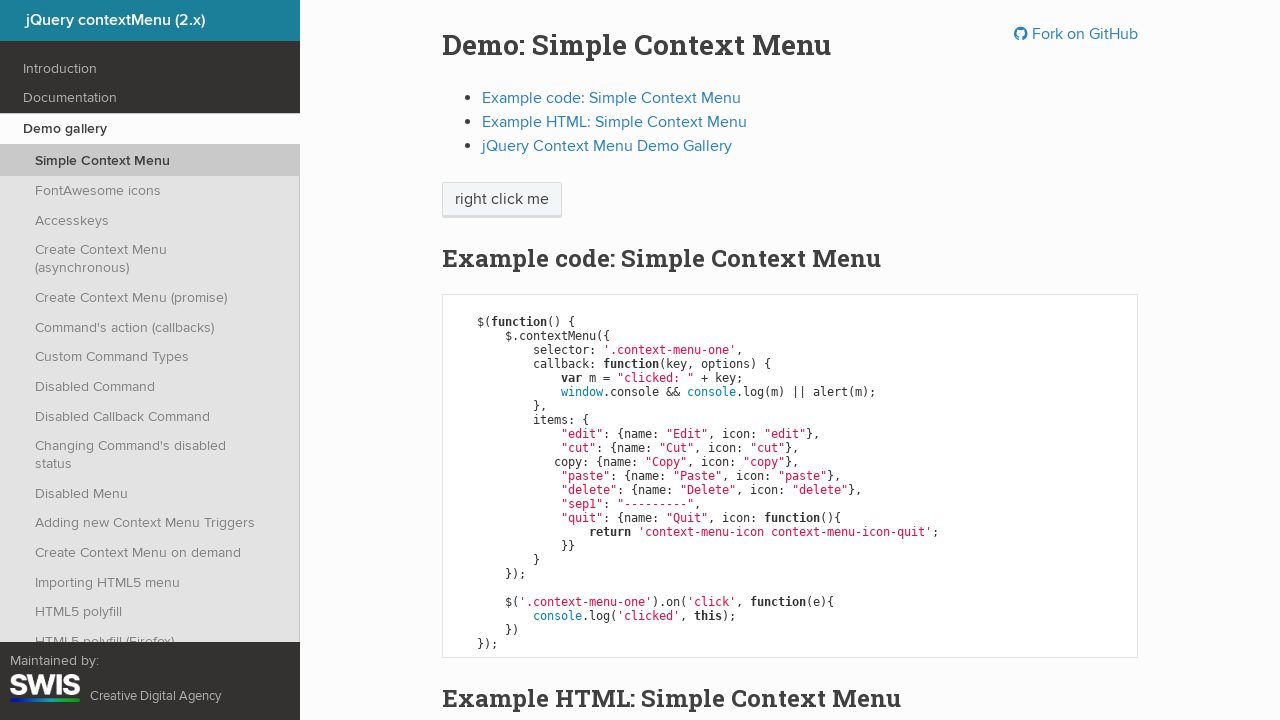

Right-clicked on 'right click me' element to open context menu at (502, 200) on //span[text()='right click me']
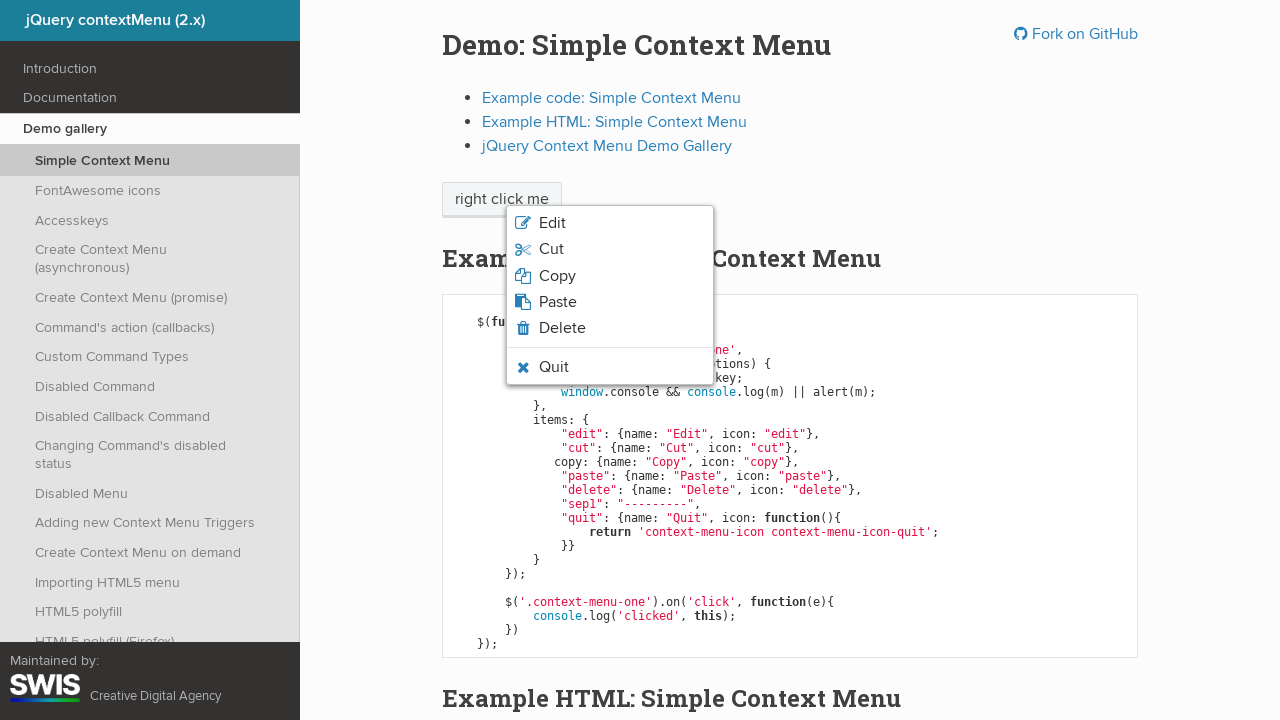

Context menu appeared with Quit option visible
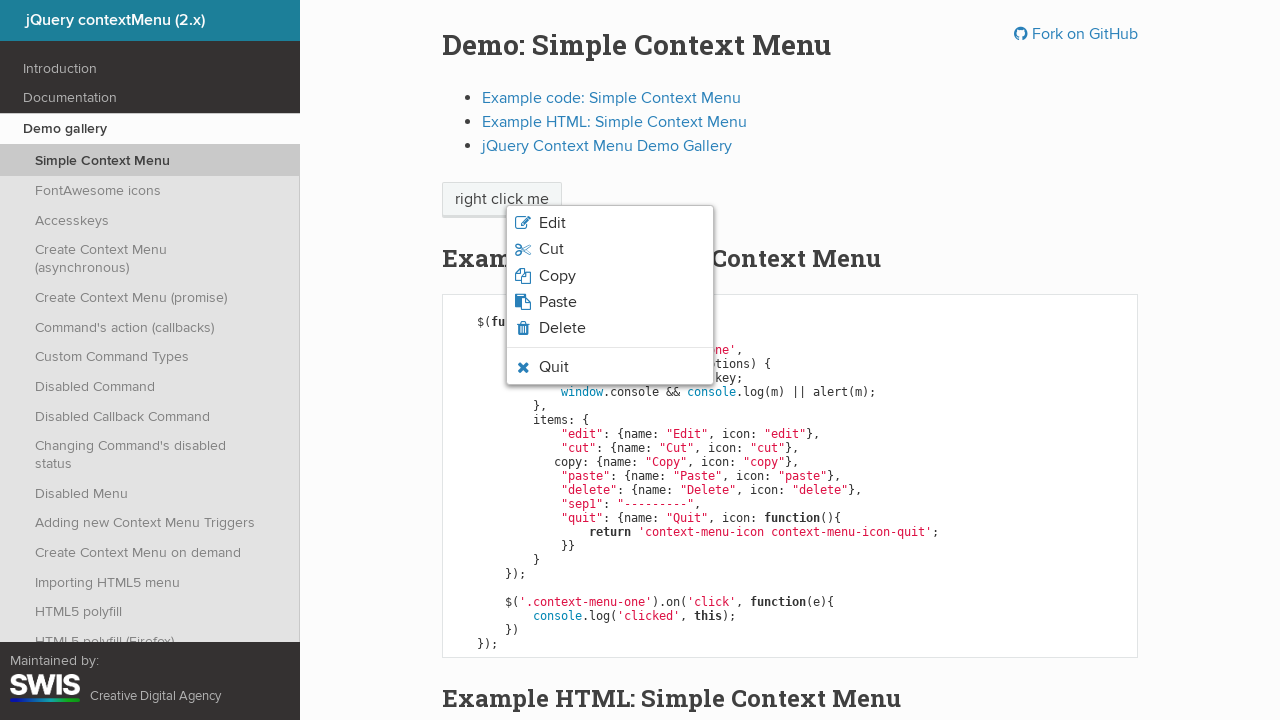

Hovered over Quit menu item at (610, 367) on xpath=//li[contains(@class,'context-menu-icon-quit')]
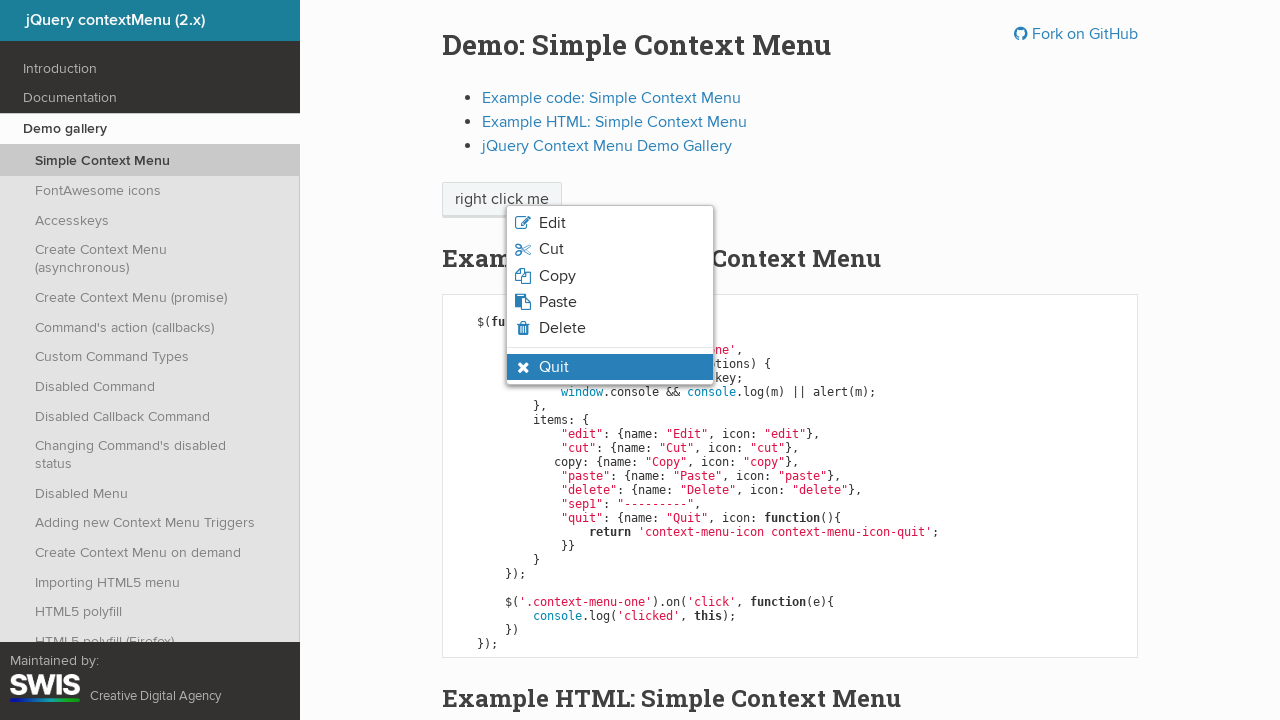

Clicked on Quit menu item at (610, 367) on xpath=//li[contains(@class,'context-menu-icon-quit')]
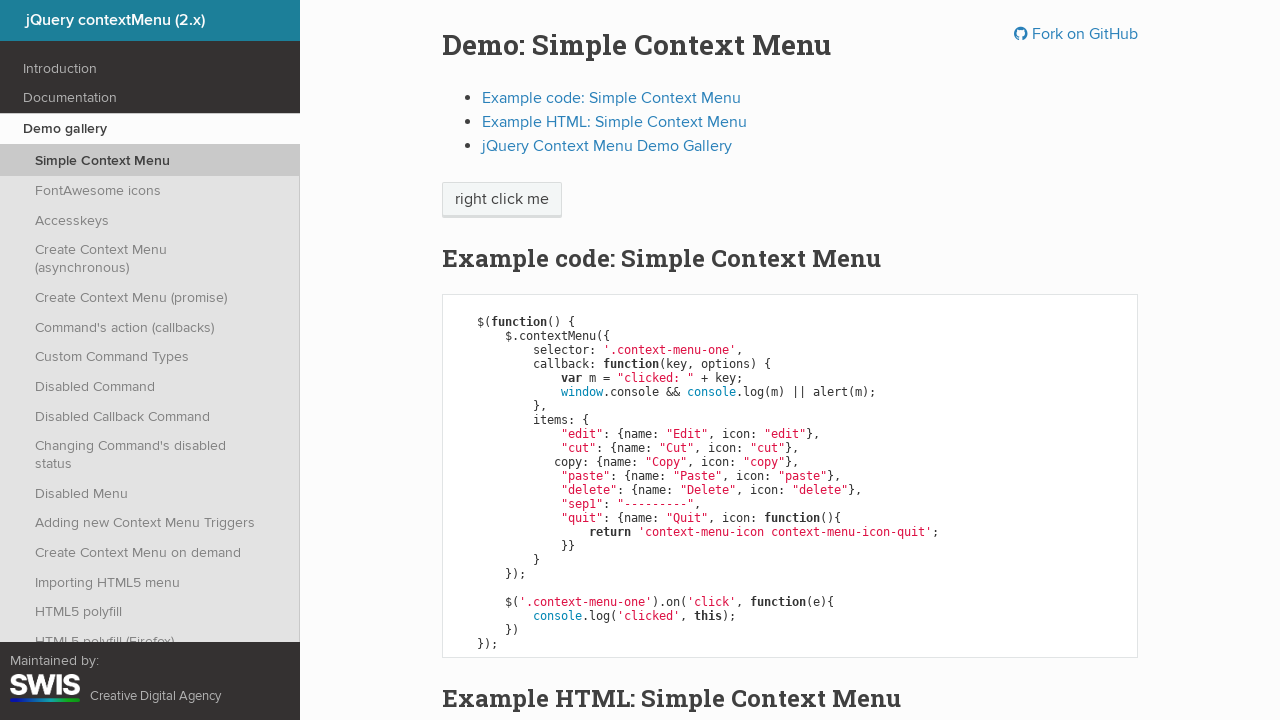

Set up dialog handler to accept alerts
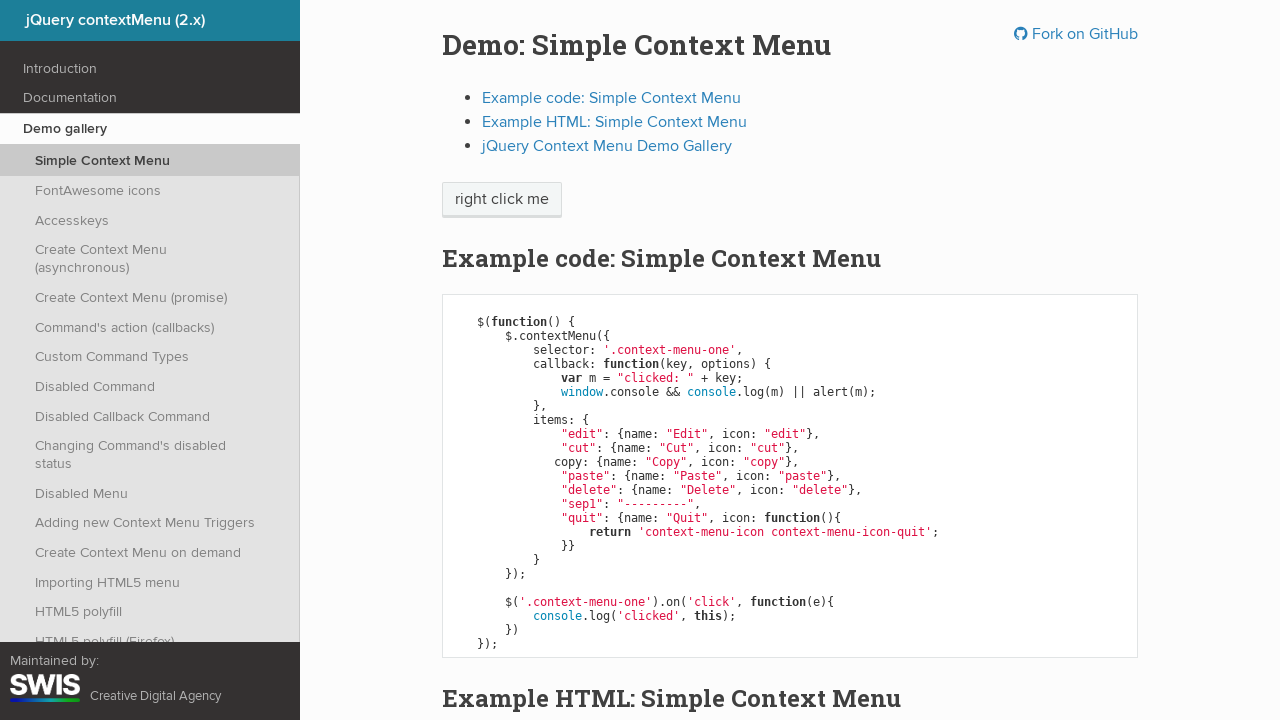

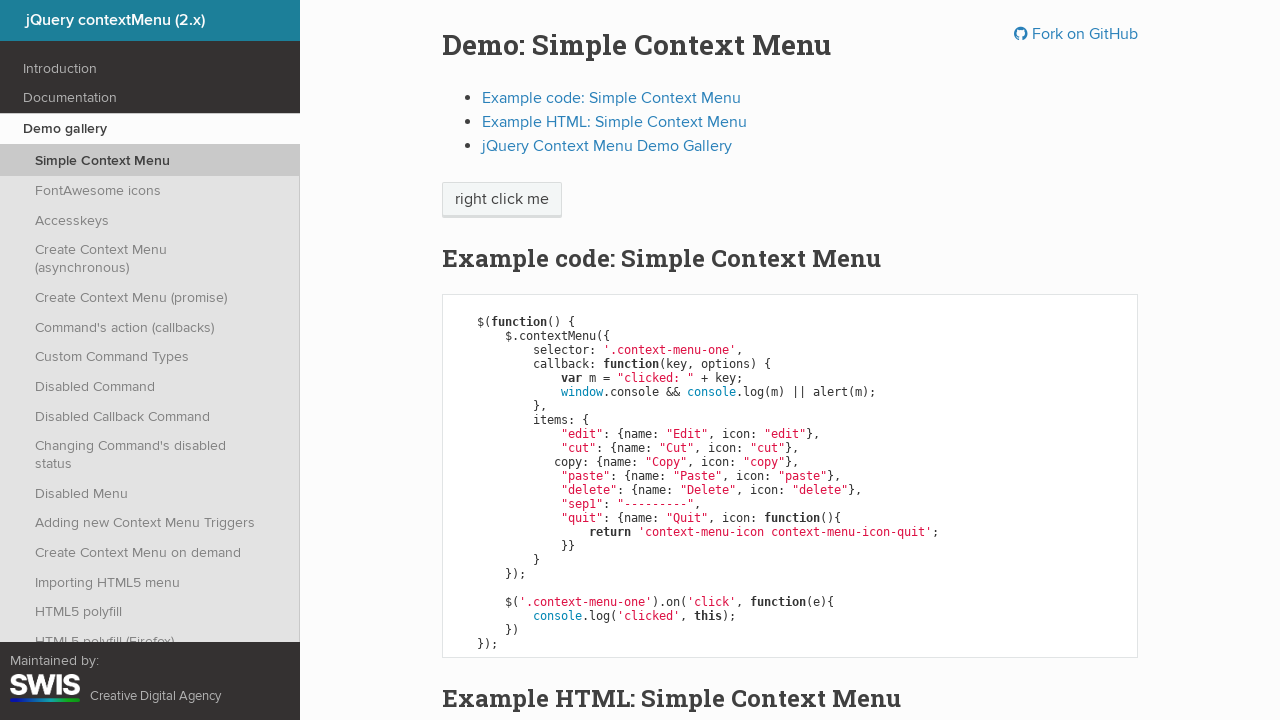